Tests file download functionality by clicking a download button for an Excel file

Starting URL: https://letcode.in/file

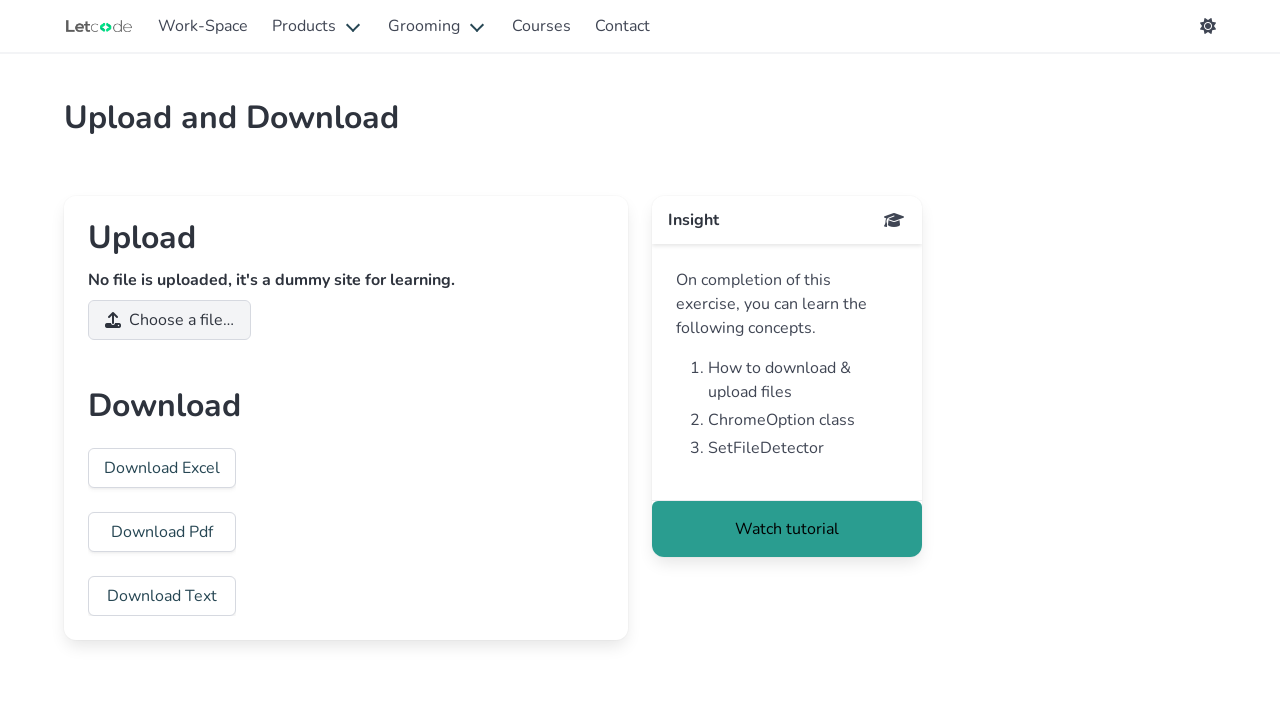

Clicked the download button for Excel file at (162, 468) on #xls
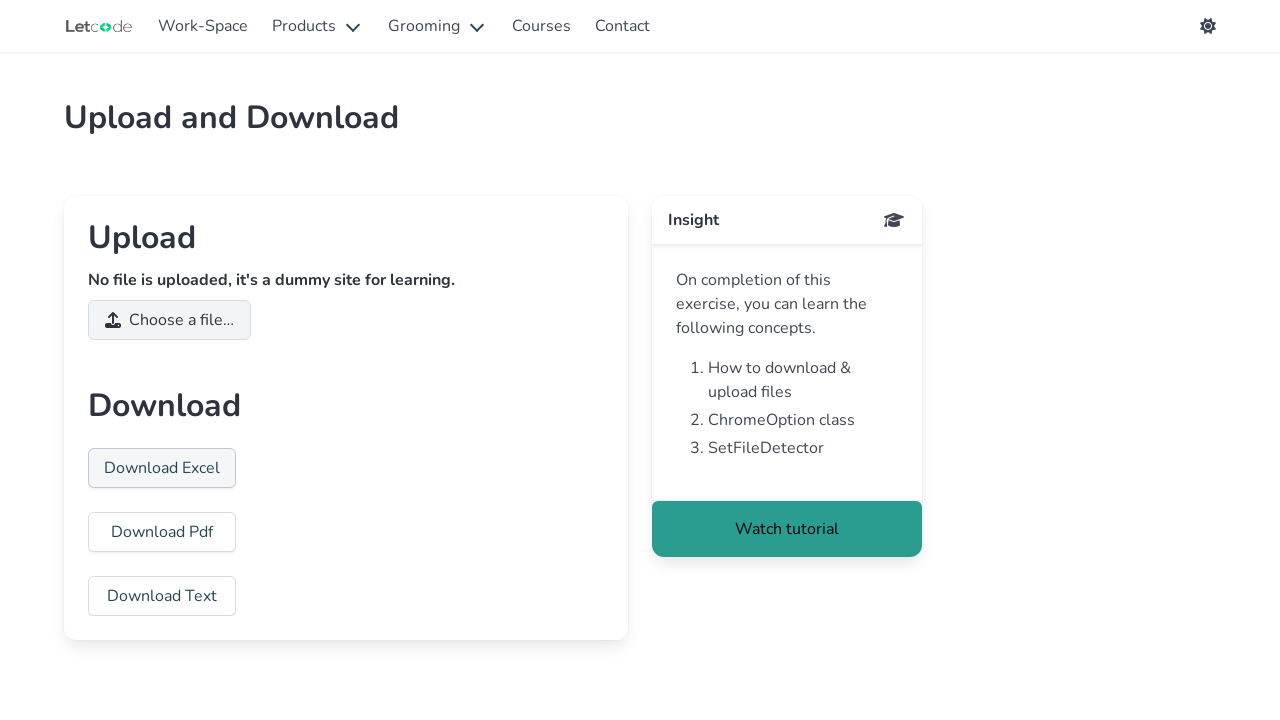

Waited 2 seconds for download to start
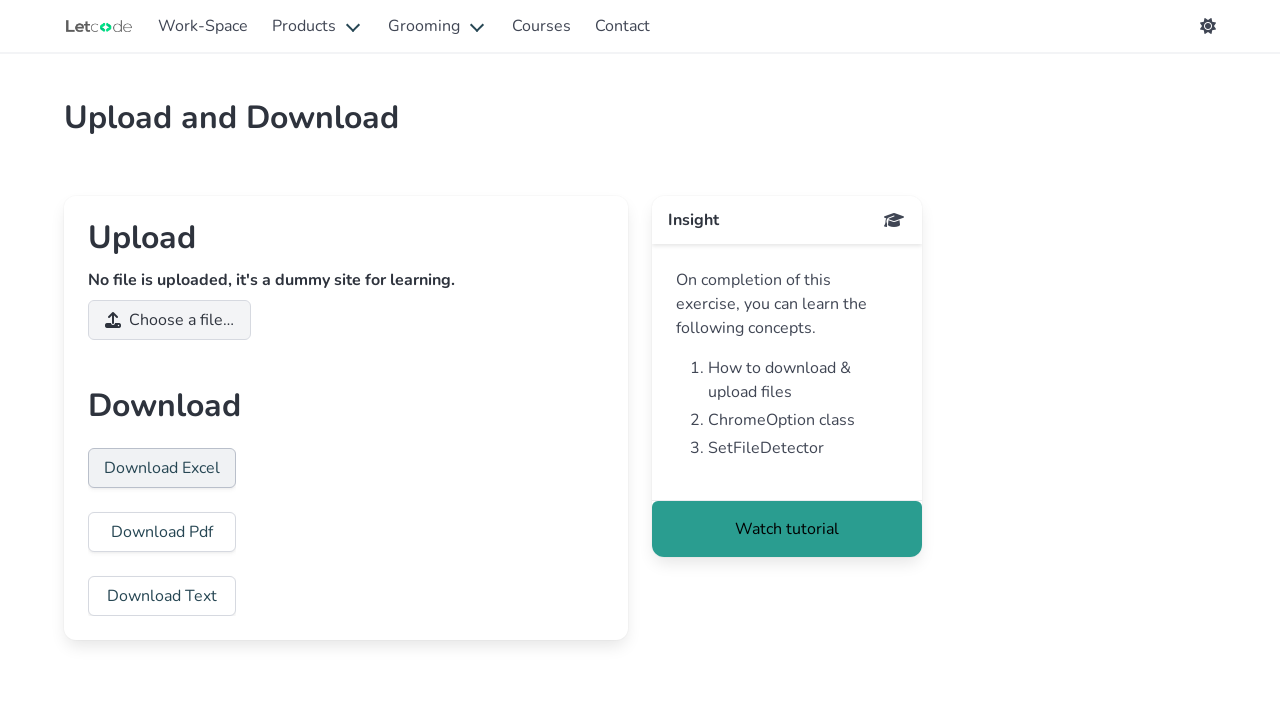

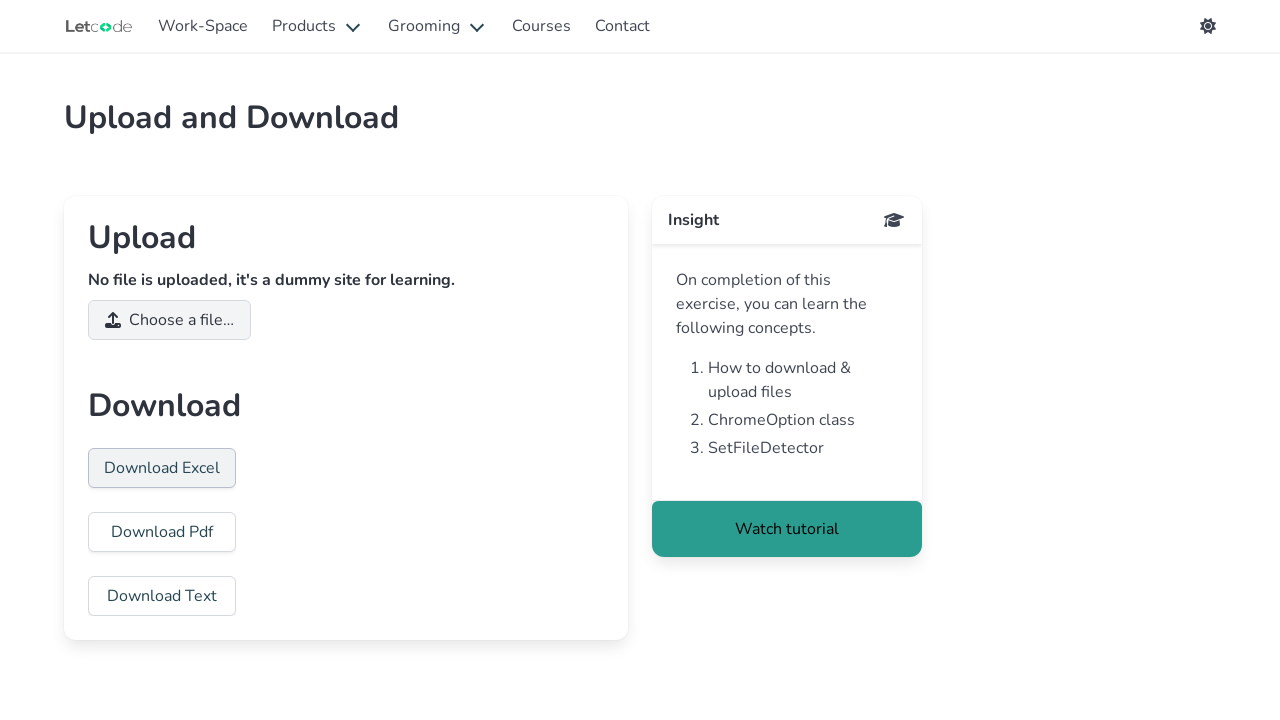